Tests drag and drop functionality by dragging an element and dropping it onto a target using the dragAndDrop method

Starting URL: https://jqueryui.com/droppable/

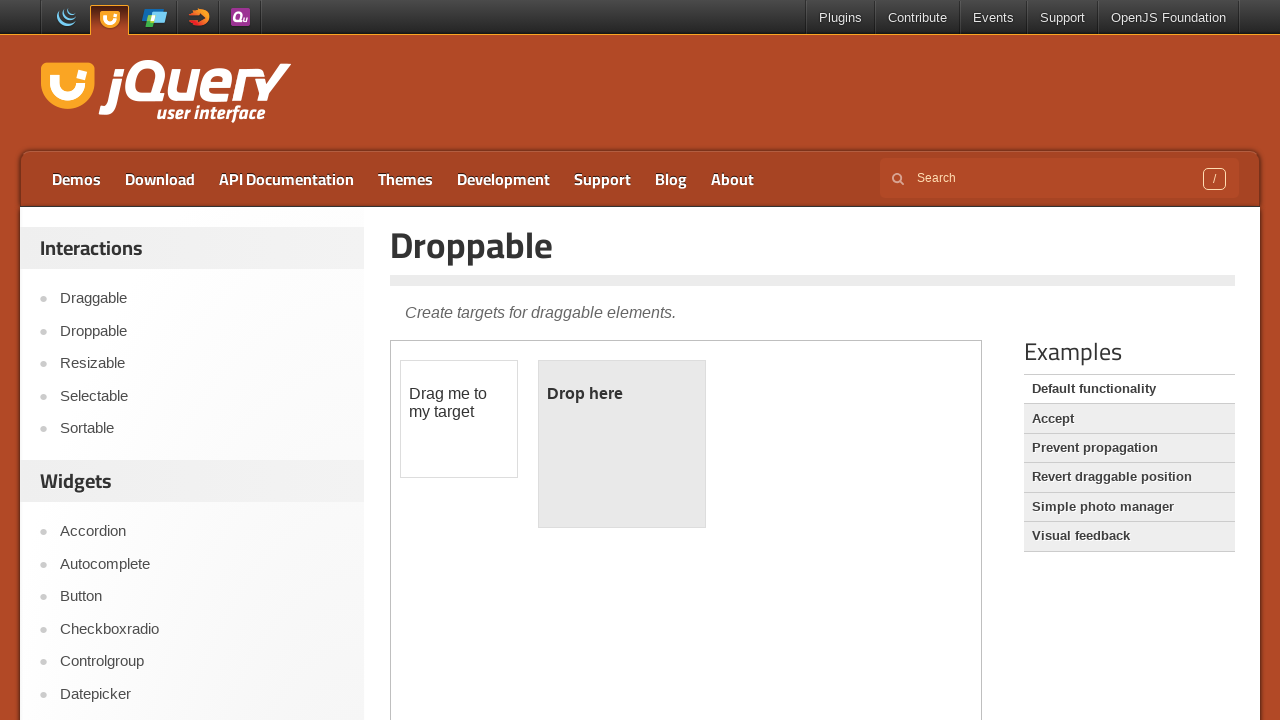

Navigated to jQuery UI droppable demo page
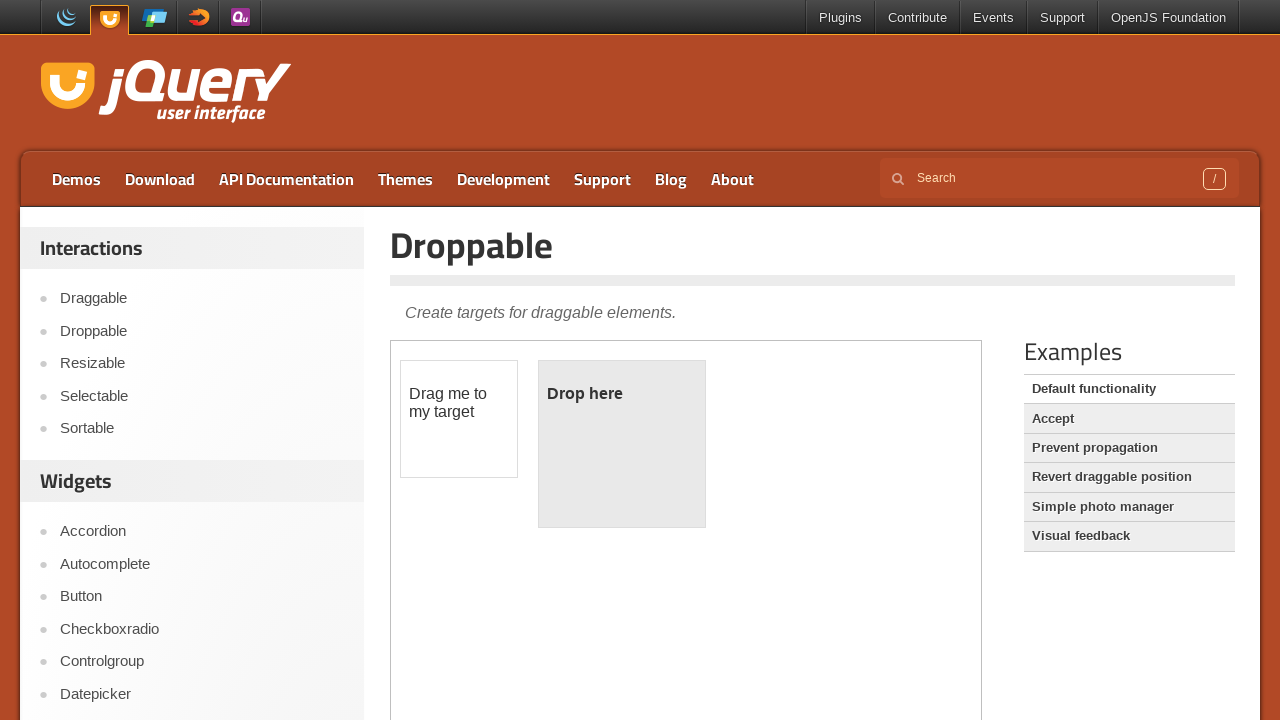

Dragged #draggable element and dropped it onto #droppable target at (622, 444)
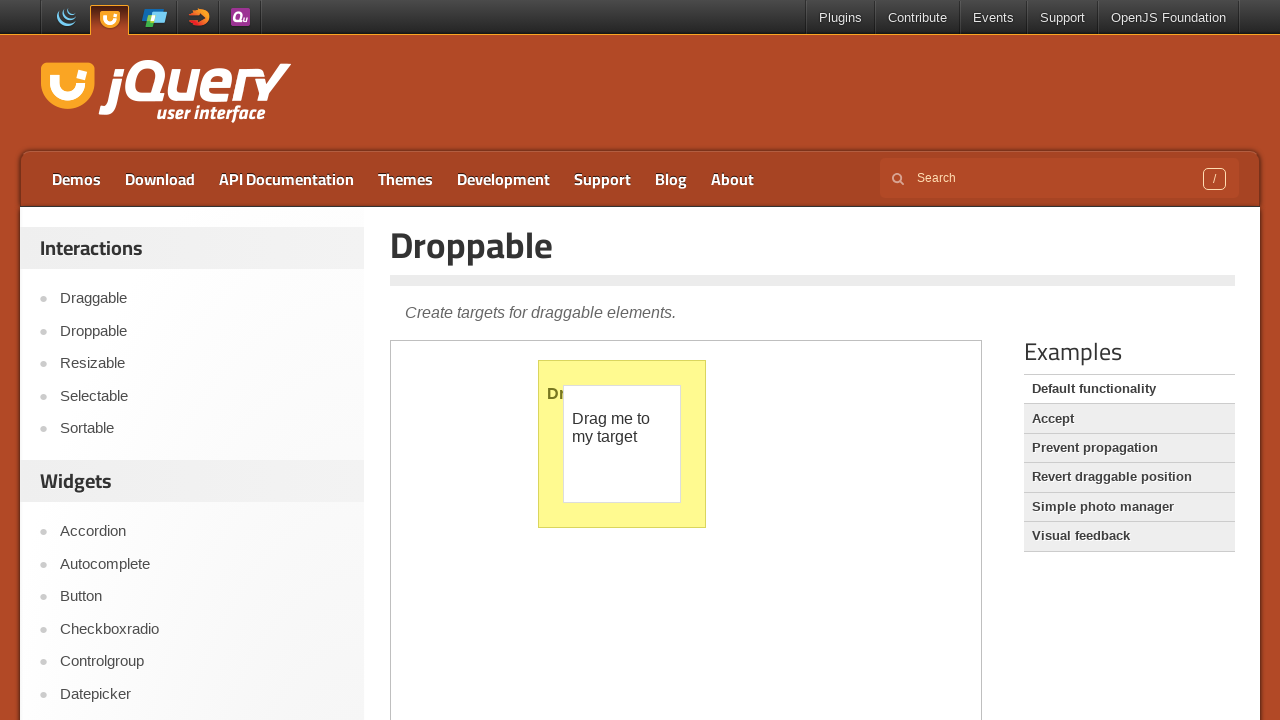

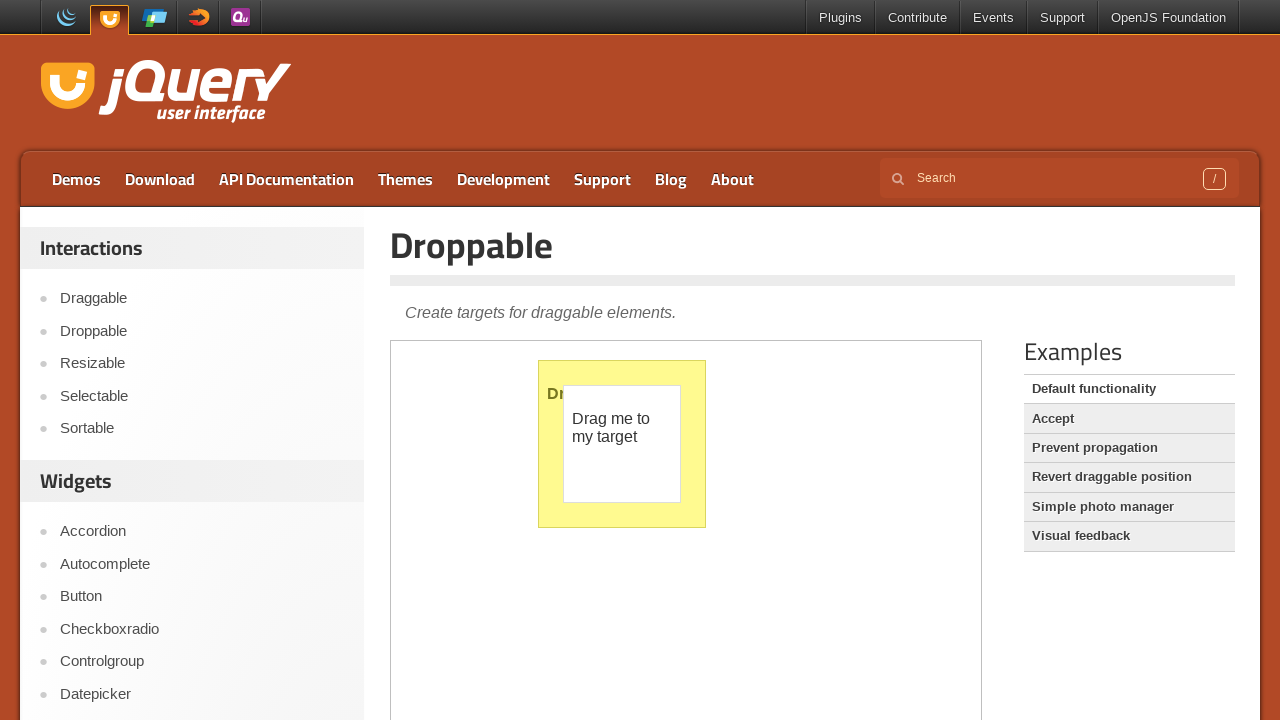